Tests drag and drop functionality by dragging an element and dropping it on a target, verifying the drop state changes

Starting URL: http://jqueryui.com/resources/demos/droppable/default.html

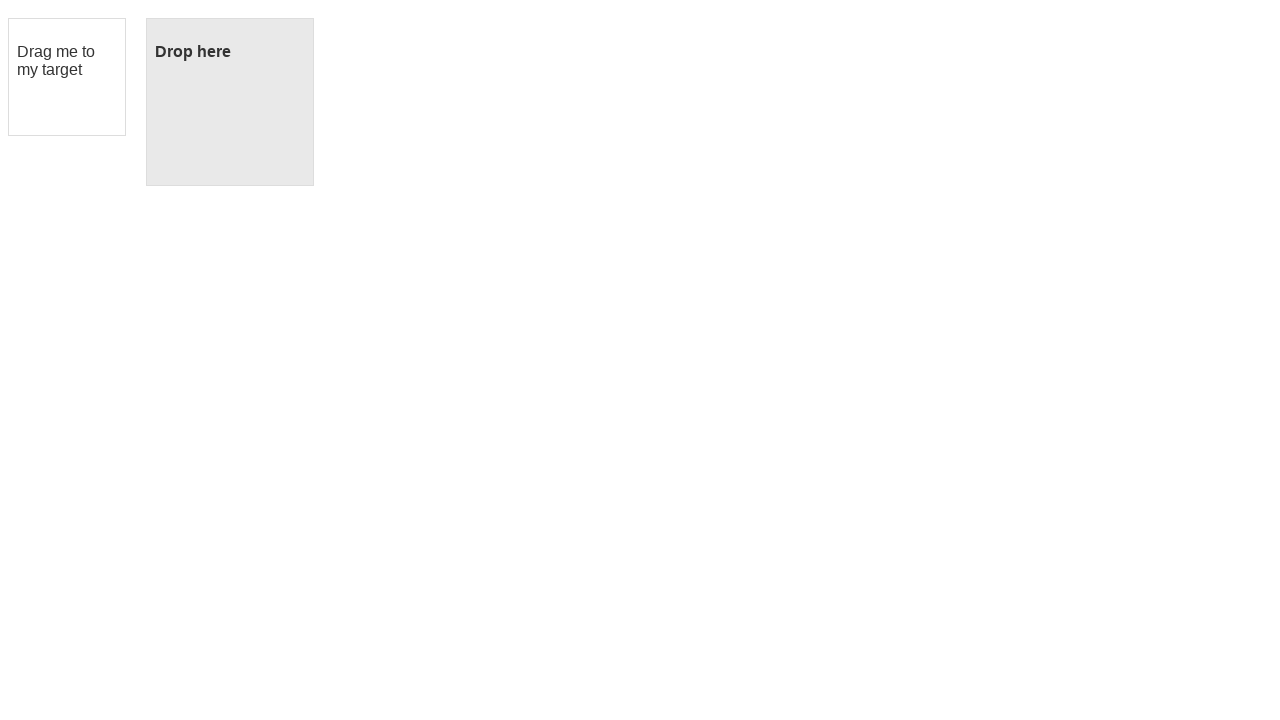

Draggable element loaded
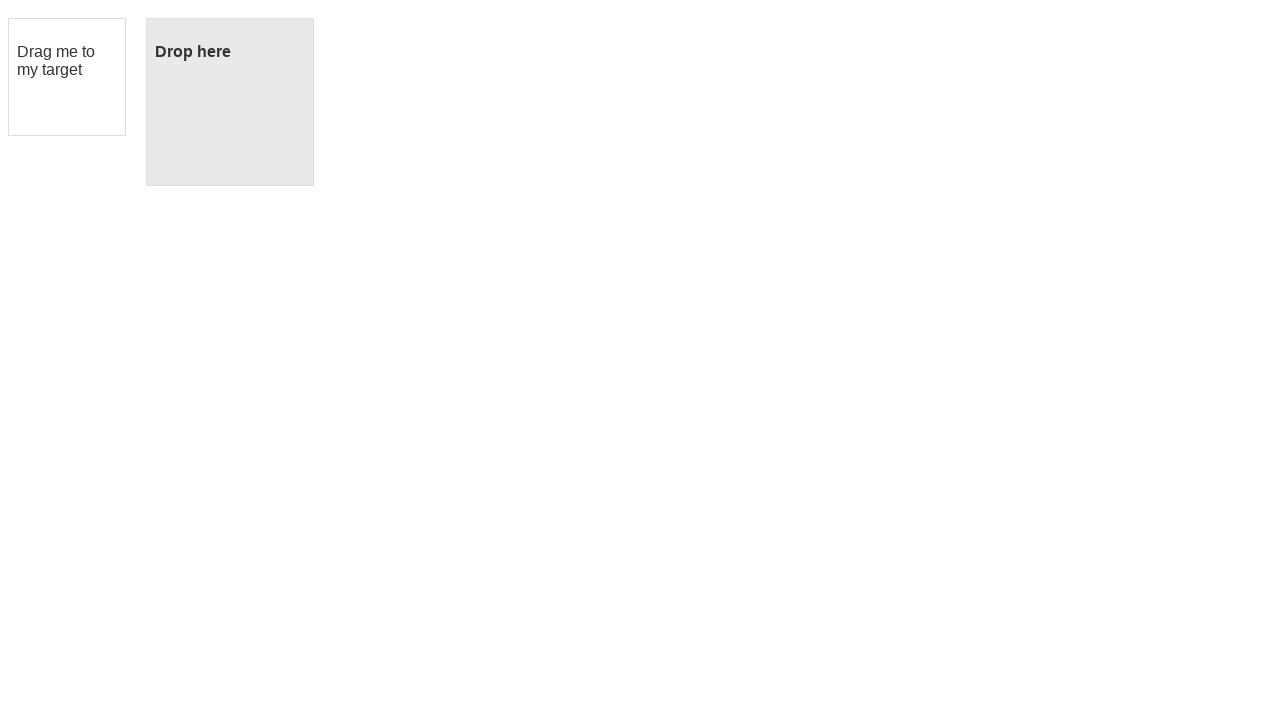

Droppable element loaded
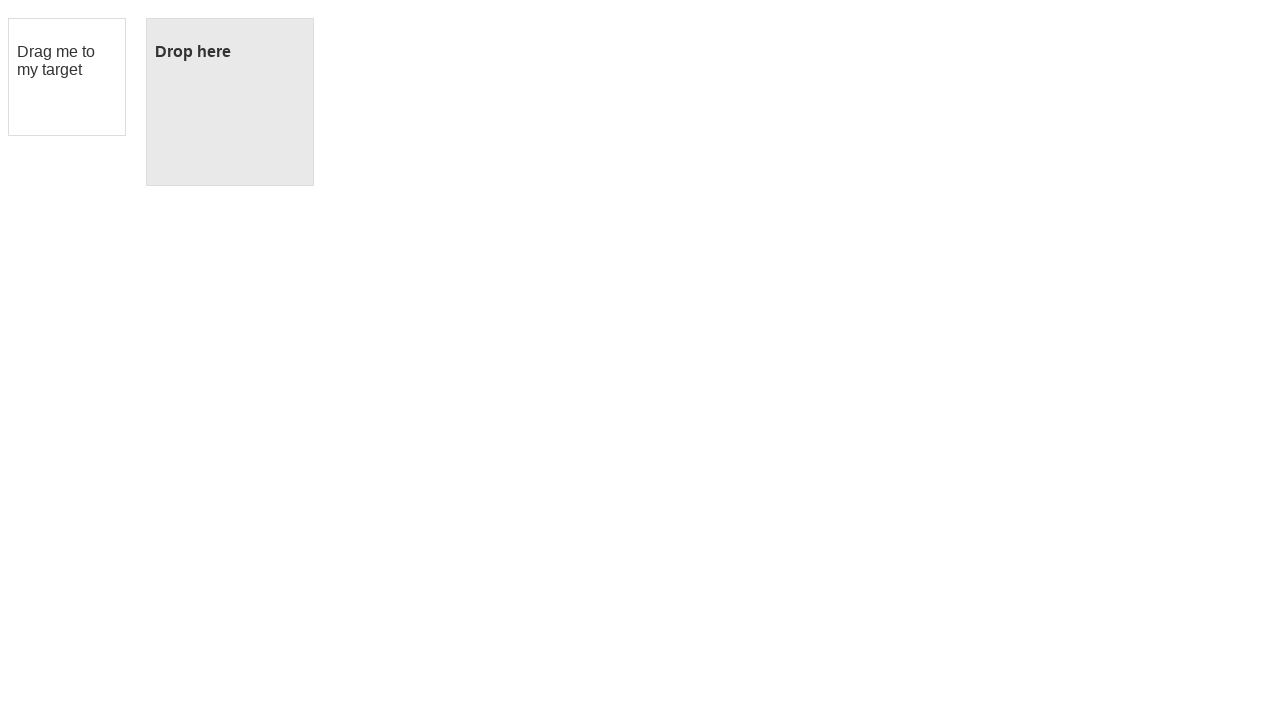

Dragged element and dropped it on target at (230, 102)
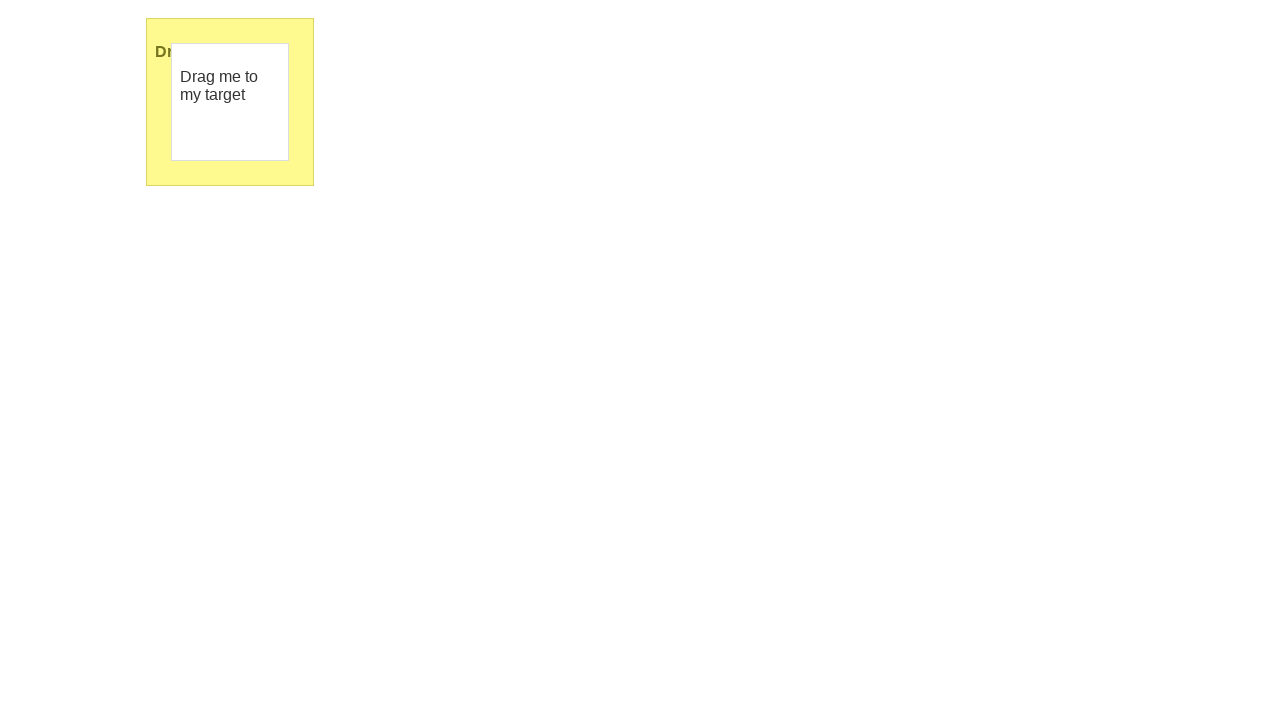

Waited for UI to update after drop
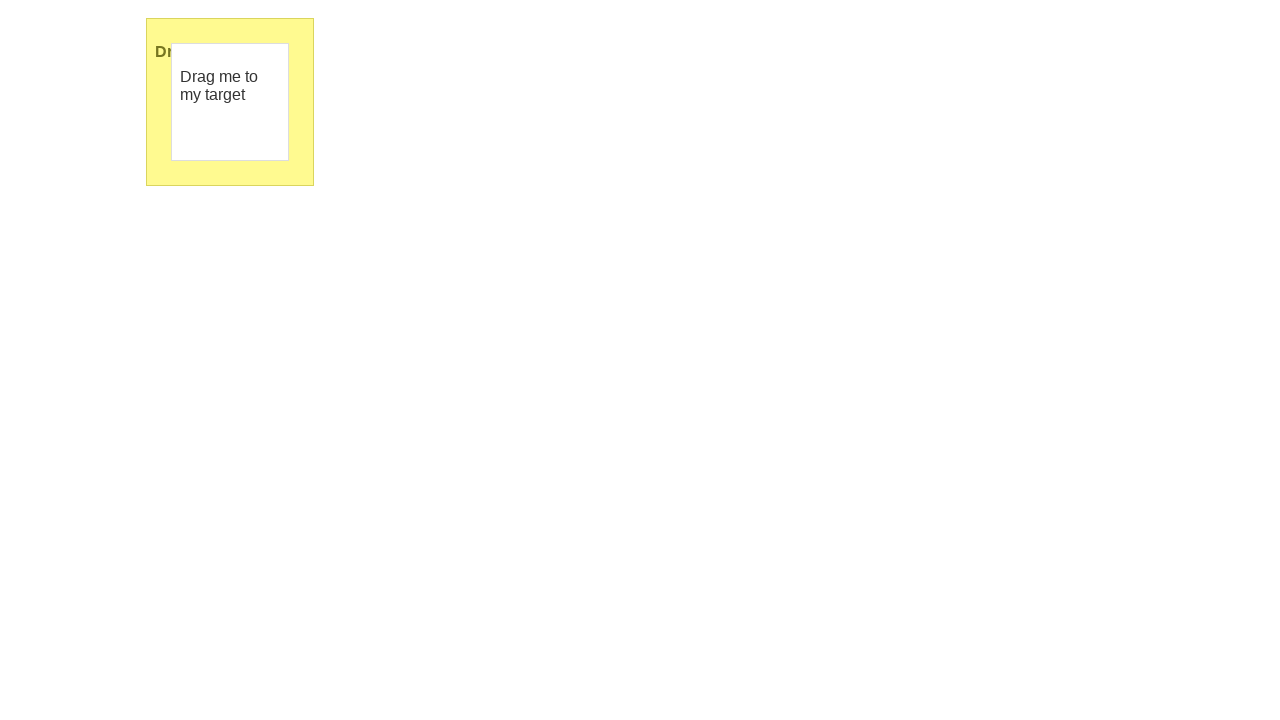

Verified drop was successful - 'Dropped!' text appeared
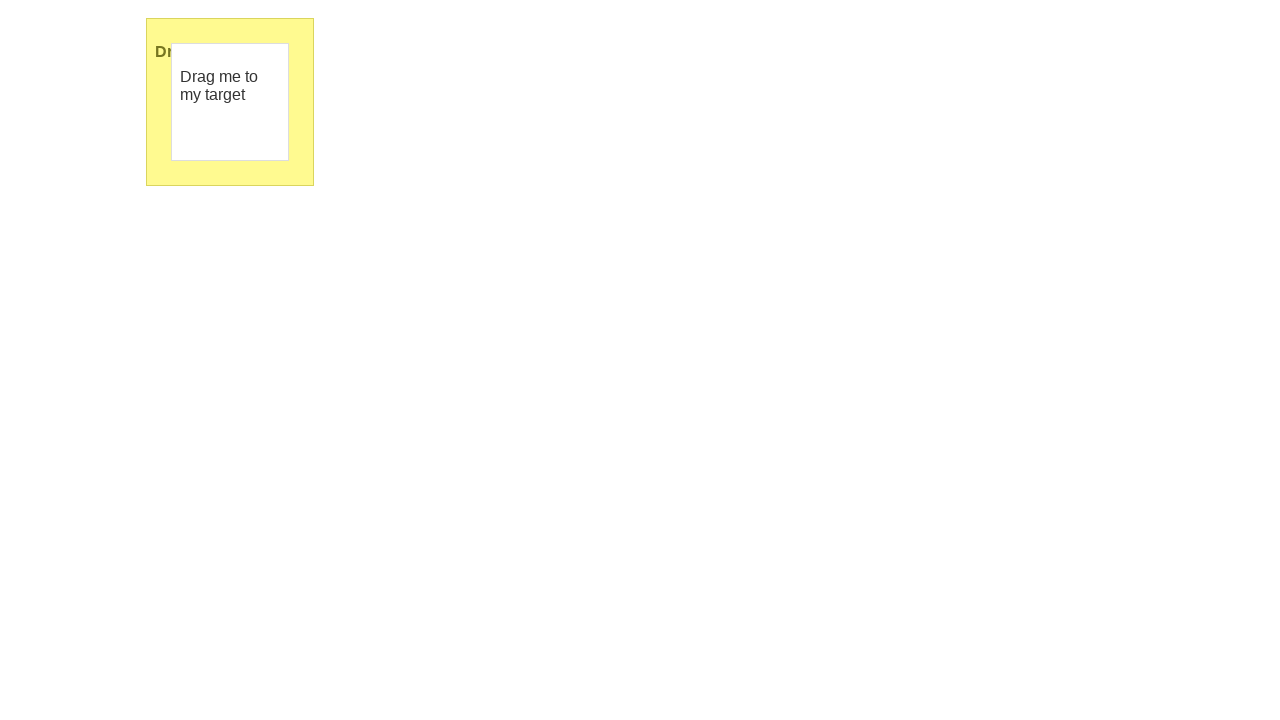

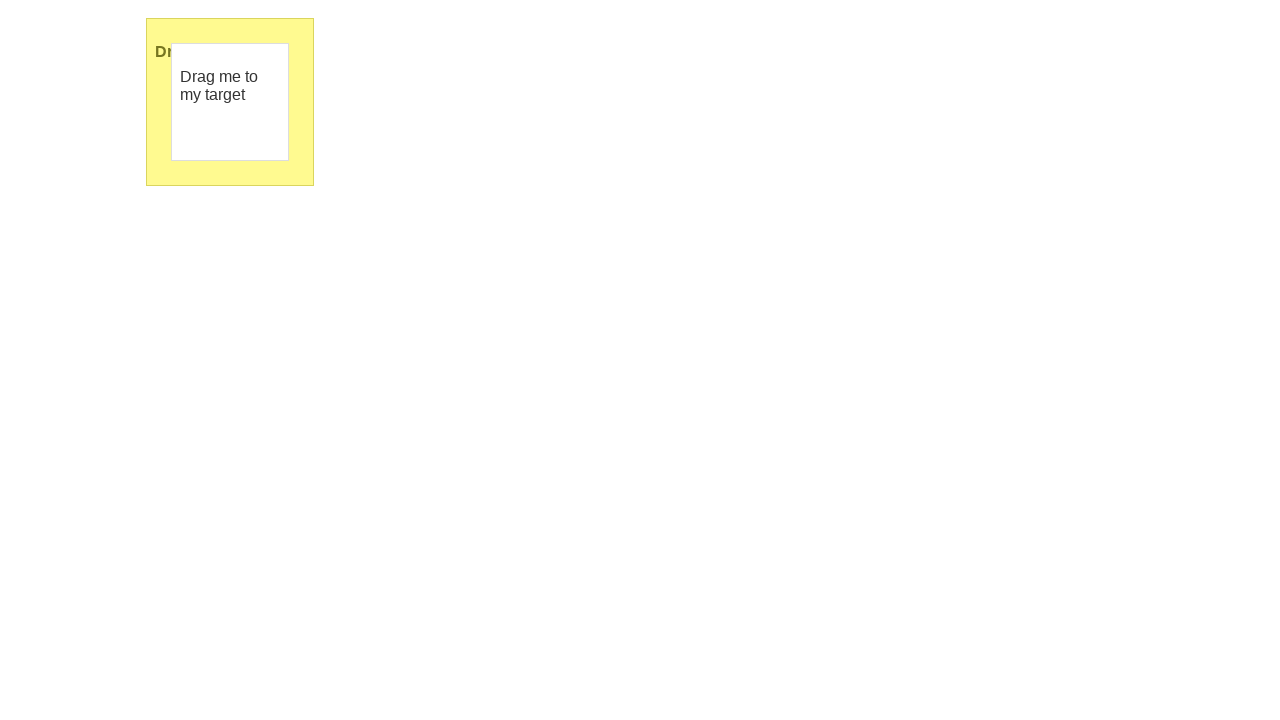